Navigates to Ultimate QA automation practice page and verifies the page title

Starting URL: https://www.ultimateqa.com/automation/

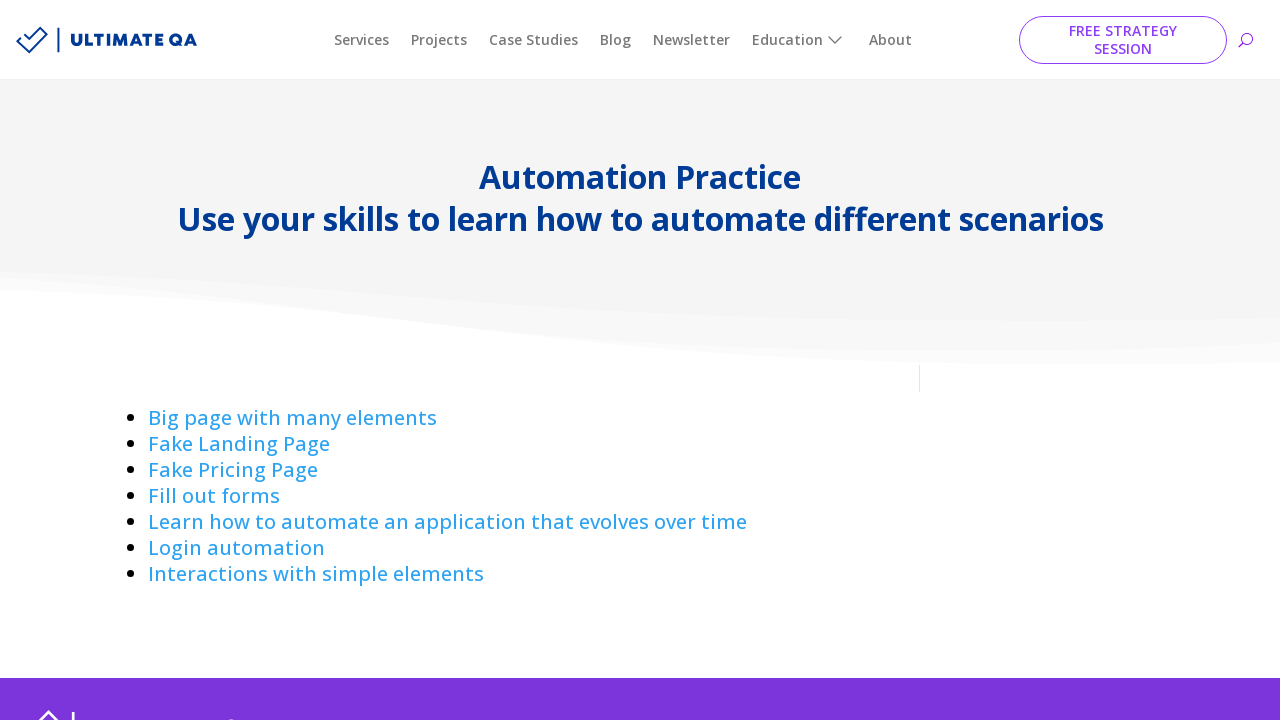

Navigated to Ultimate QA automation practice page
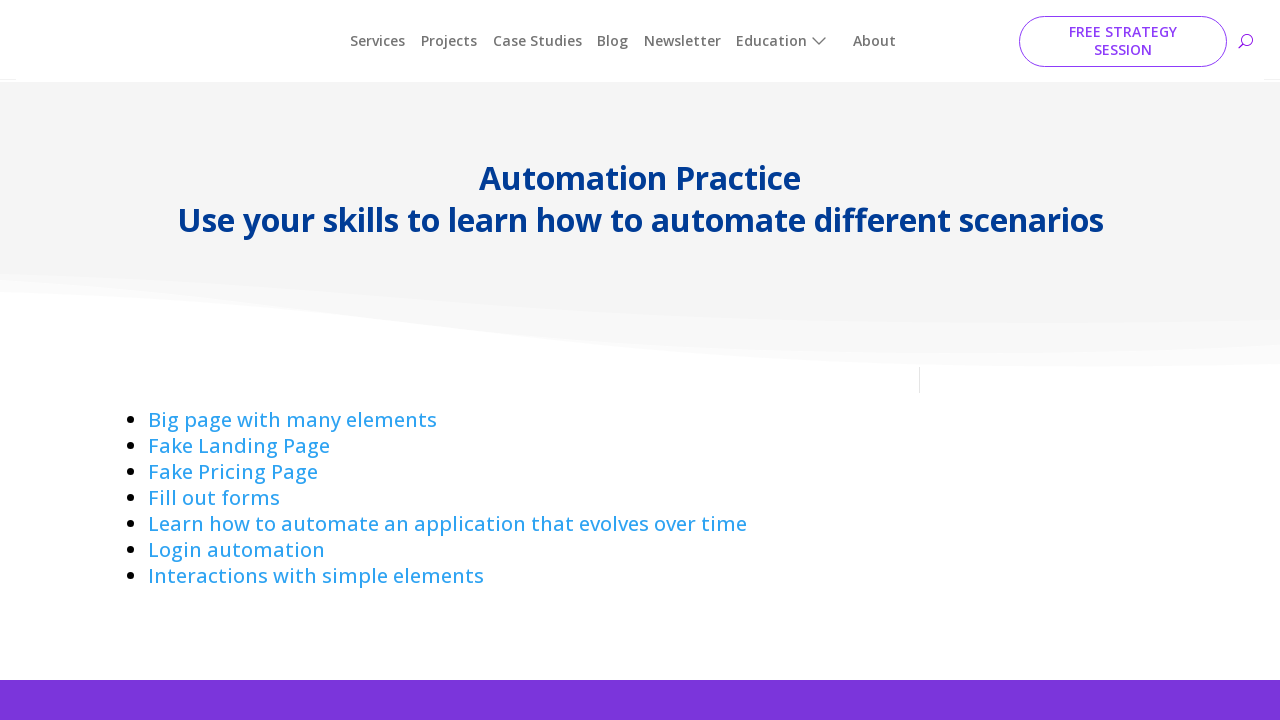

Retrieved page title
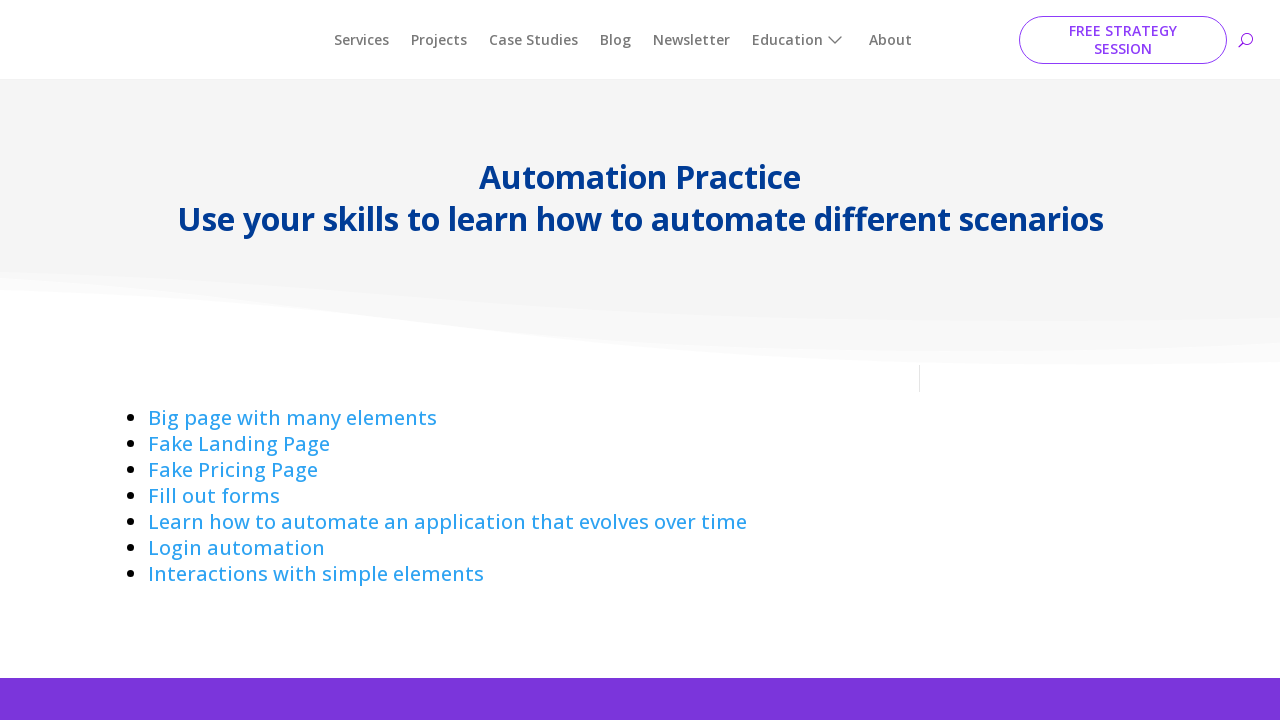

Verified page title matches expected value 'Automation Practice - Ultimate QA'
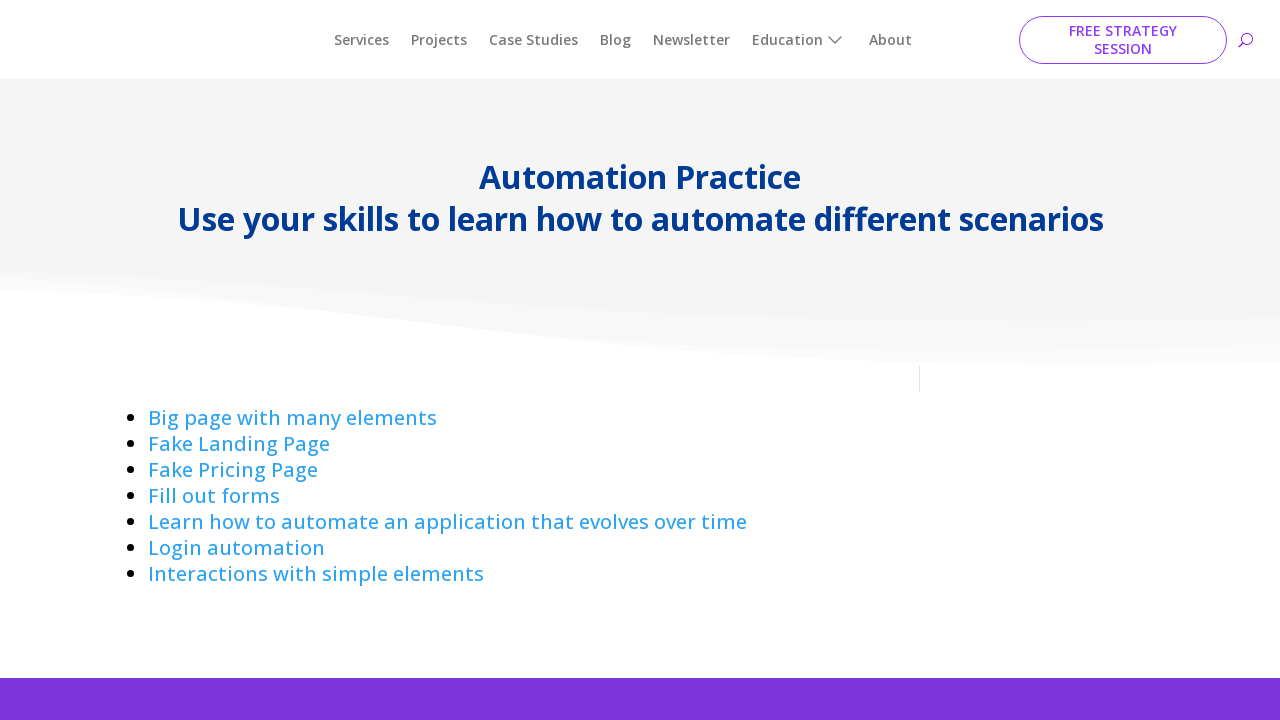

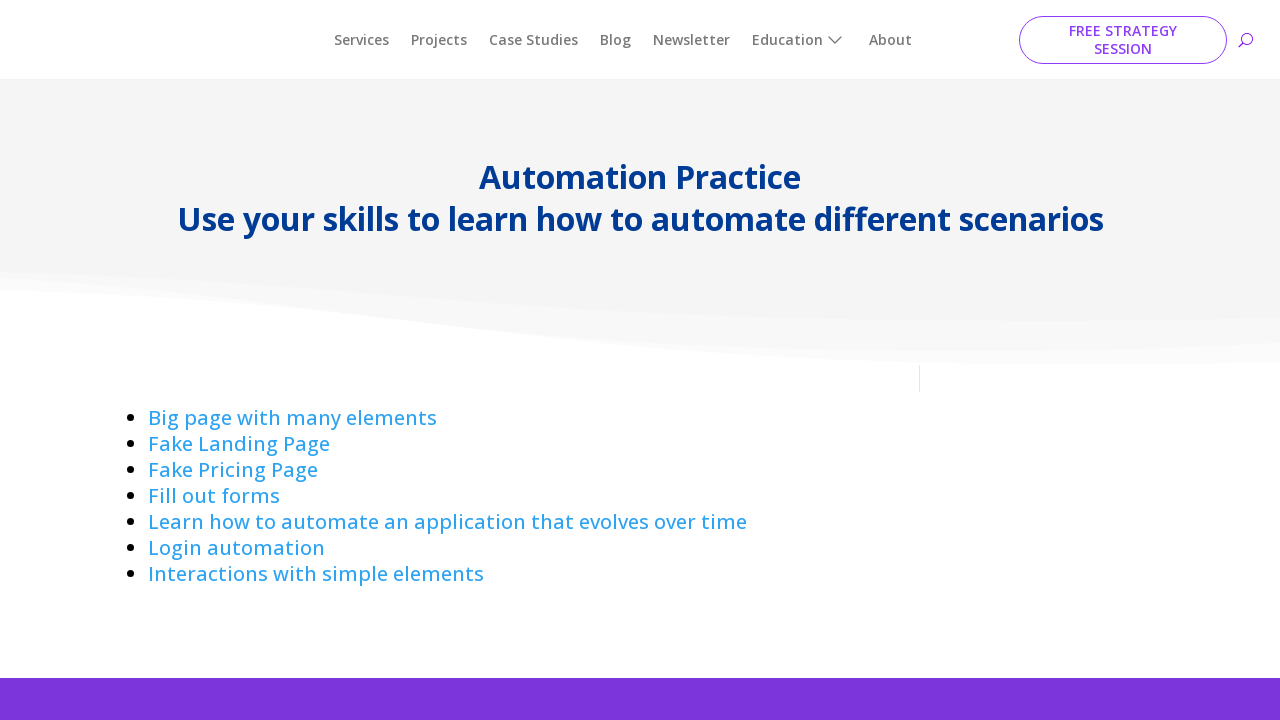